Comprehensive test of a demo page that verifies various UI interactions including text fields, hover dropdowns, buttons, sliders, select options, iFrames, radio buttons, and checkboxes.

Starting URL: https://seleniumbase.github.io/demo_page.html

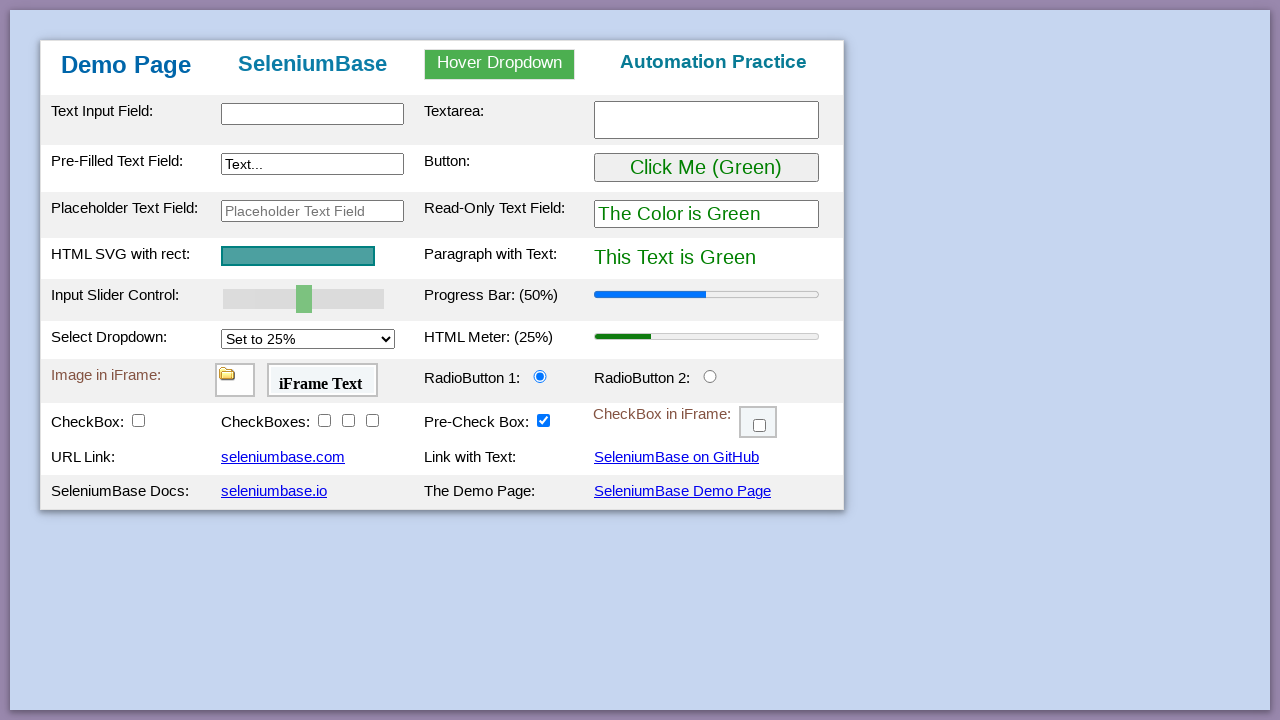

Waited for table body element to be visible
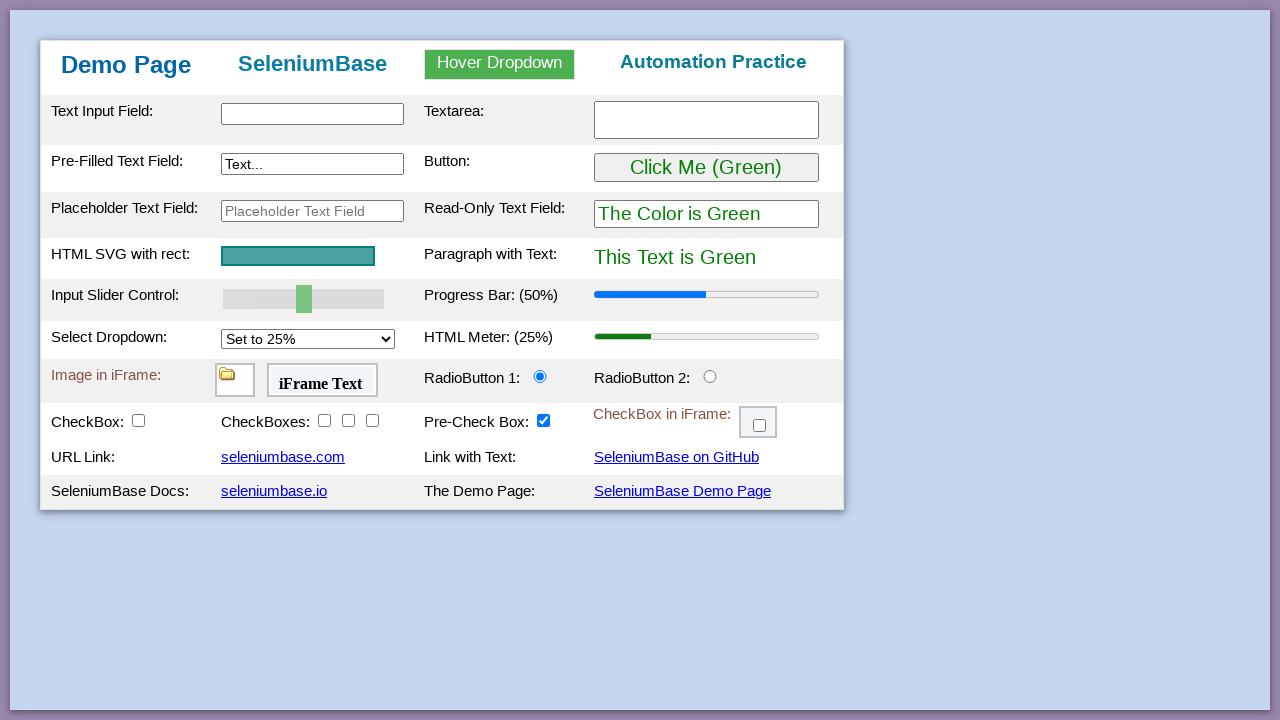

Waited for Demo Page heading to be visible
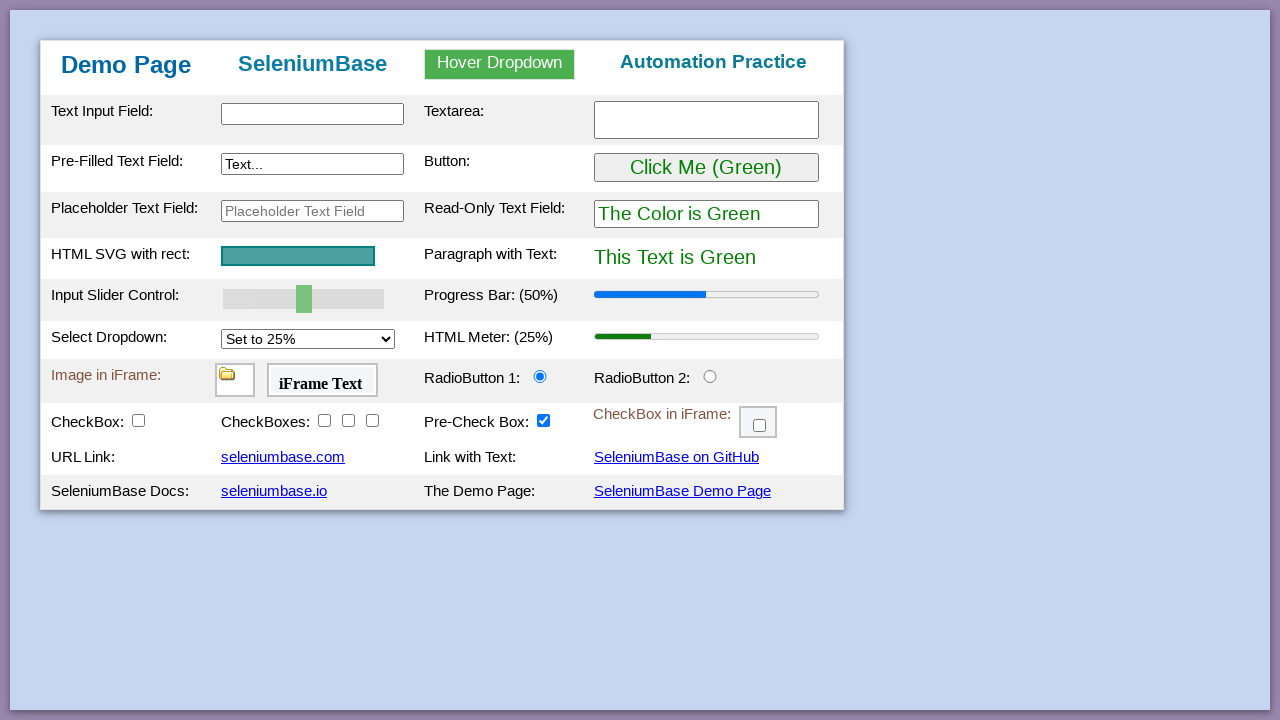

Filled text input field with 'This is Automated' on #myTextInput
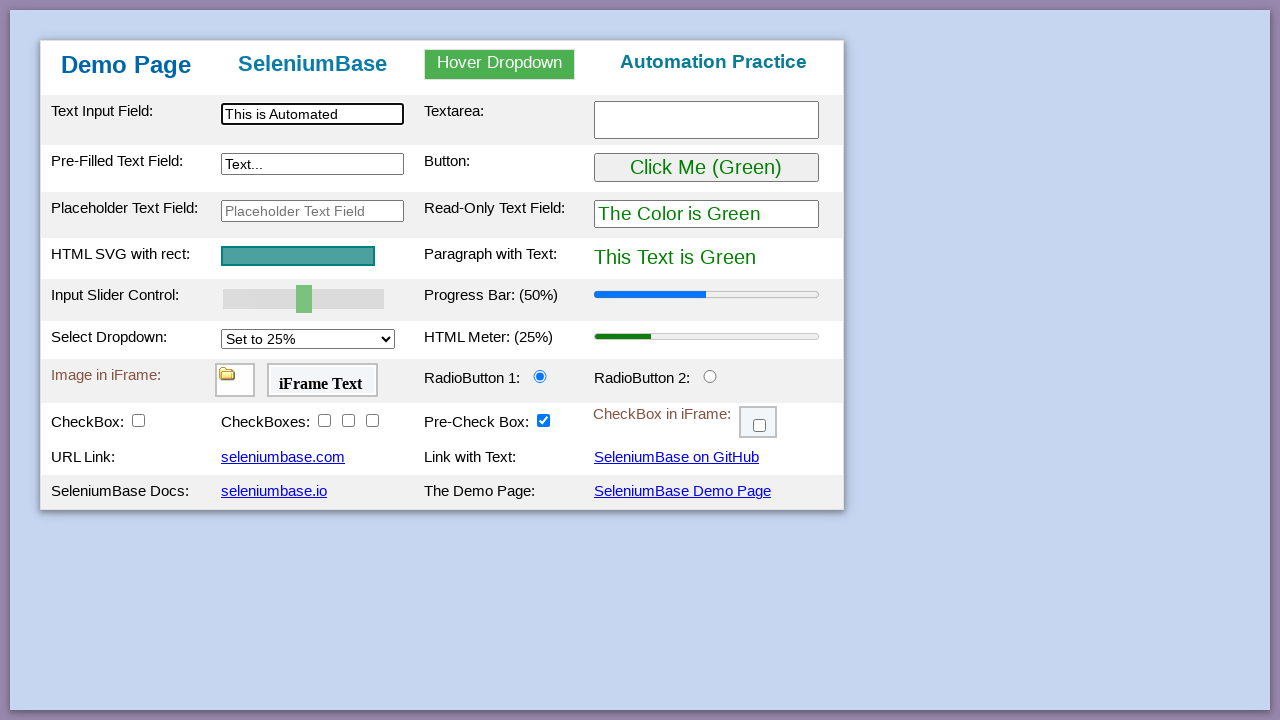

Filled textarea with 'Testing Time!' on textarea.area1
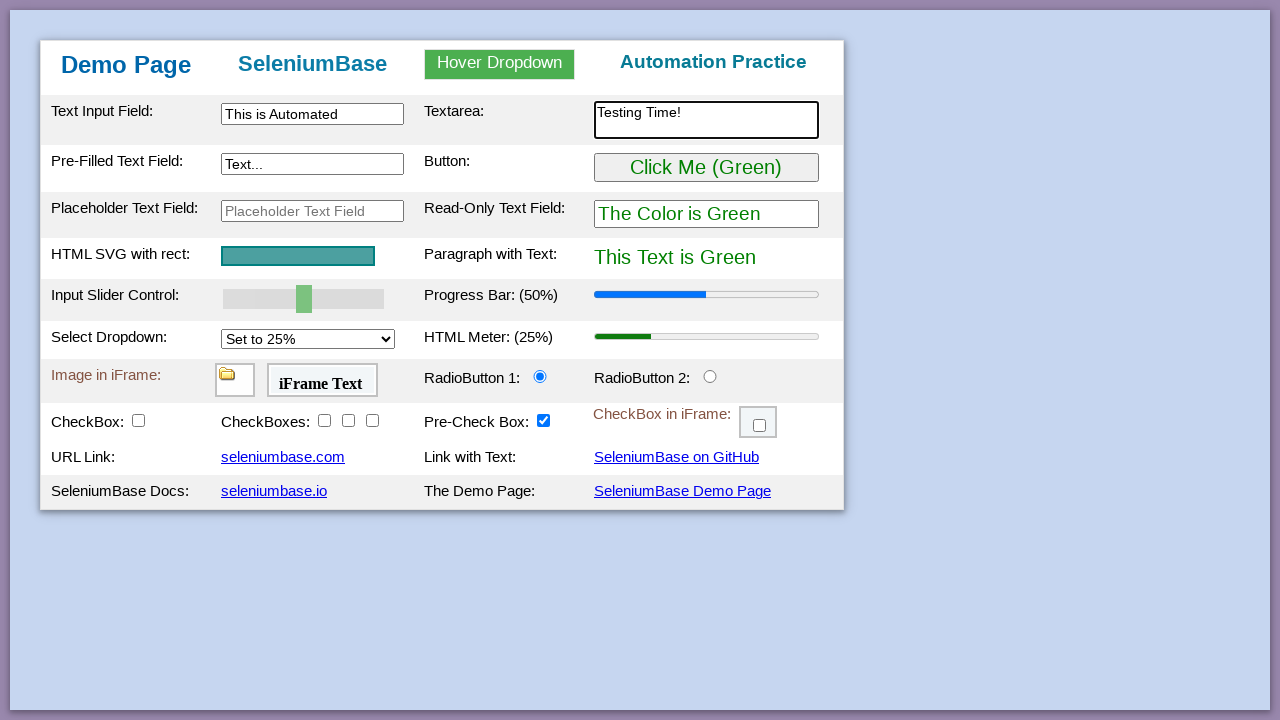

Filled preText2 field with 'Typing Text!' on [name='preText2']
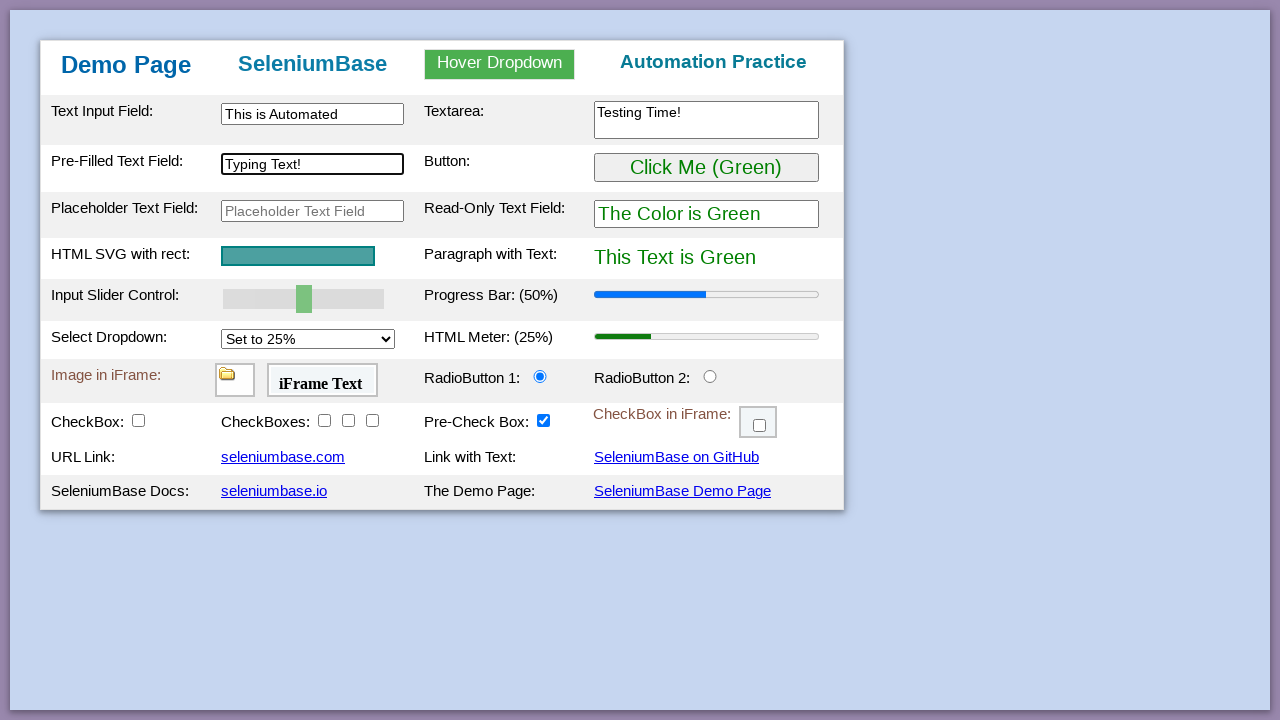

Hovered over dropdown menu at (500, 64) on #myDropdown
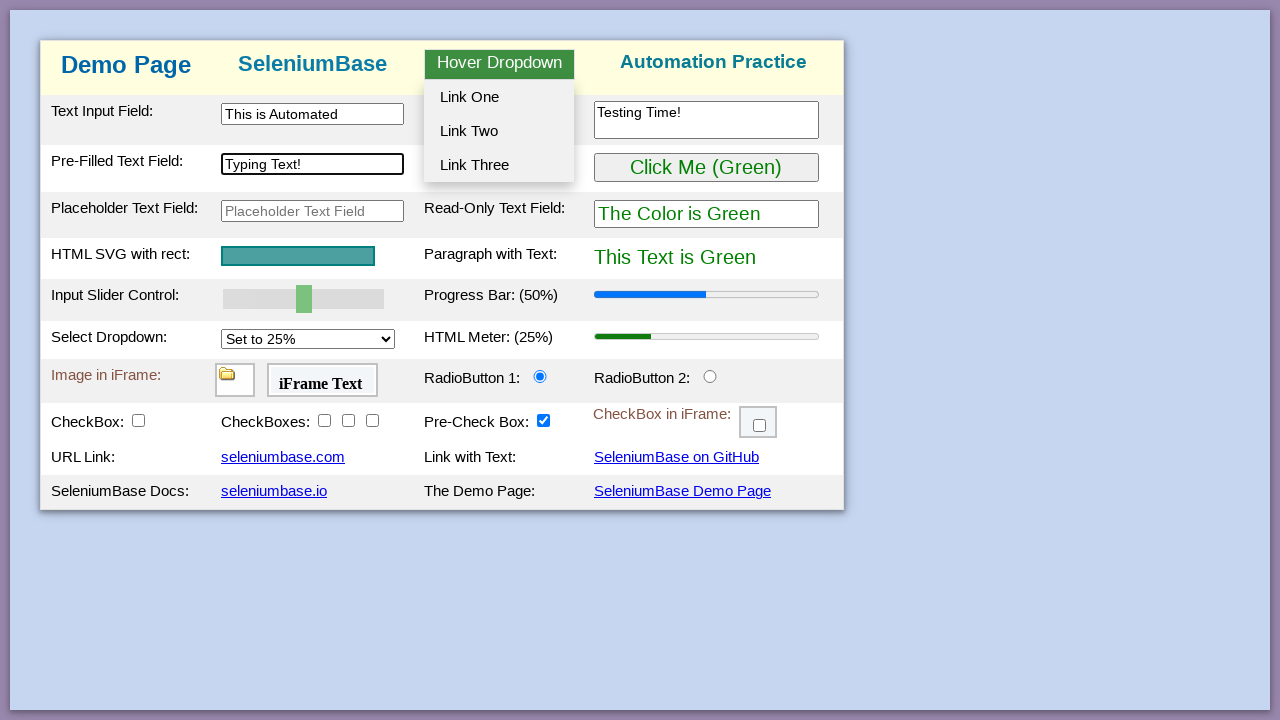

Clicked dropdown option 2 at (499, 131) on #dropOption2
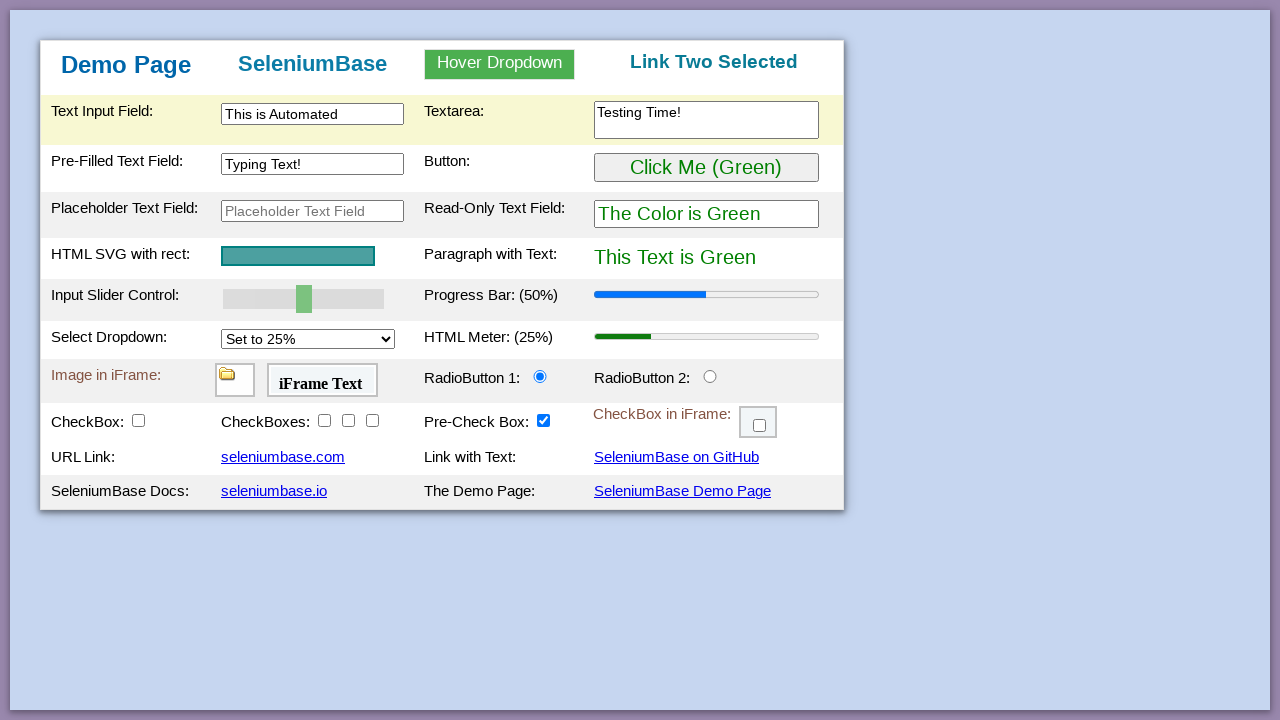

Clicked button to change text at (706, 168) on #myButton
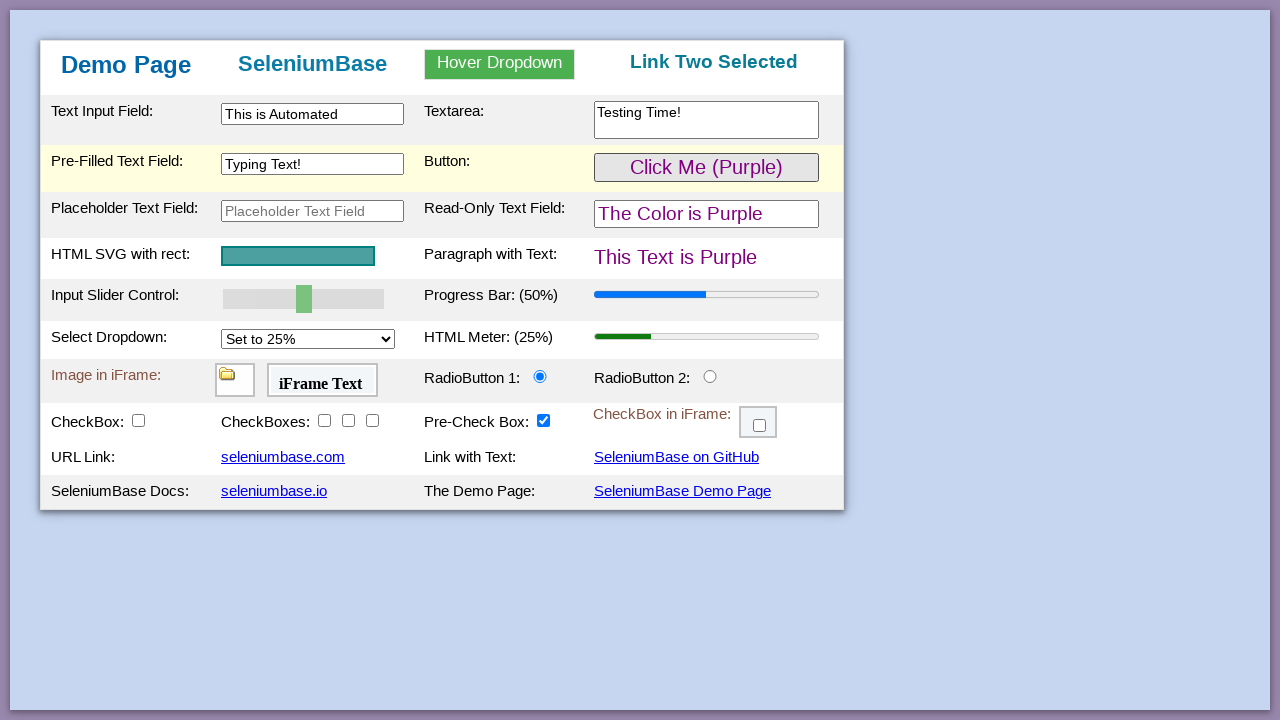

Pressed ArrowRight on slider on #myslider
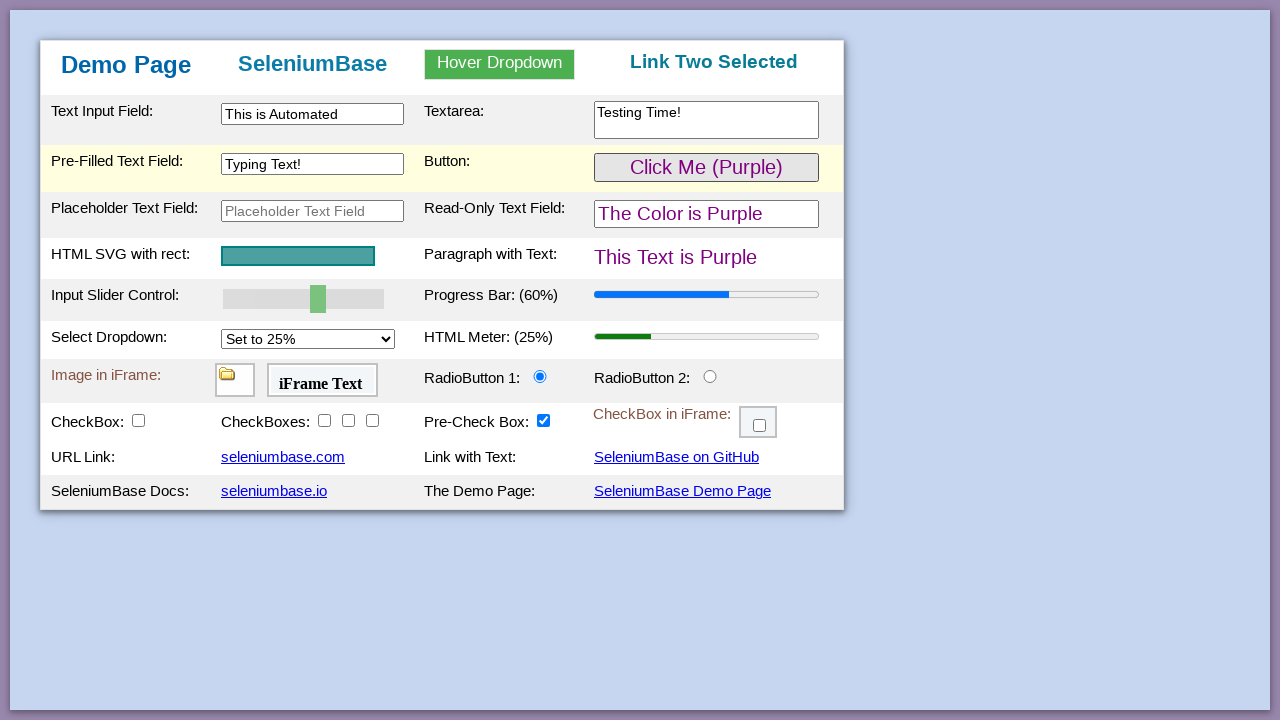

Pressed ArrowRight on slider on #myslider
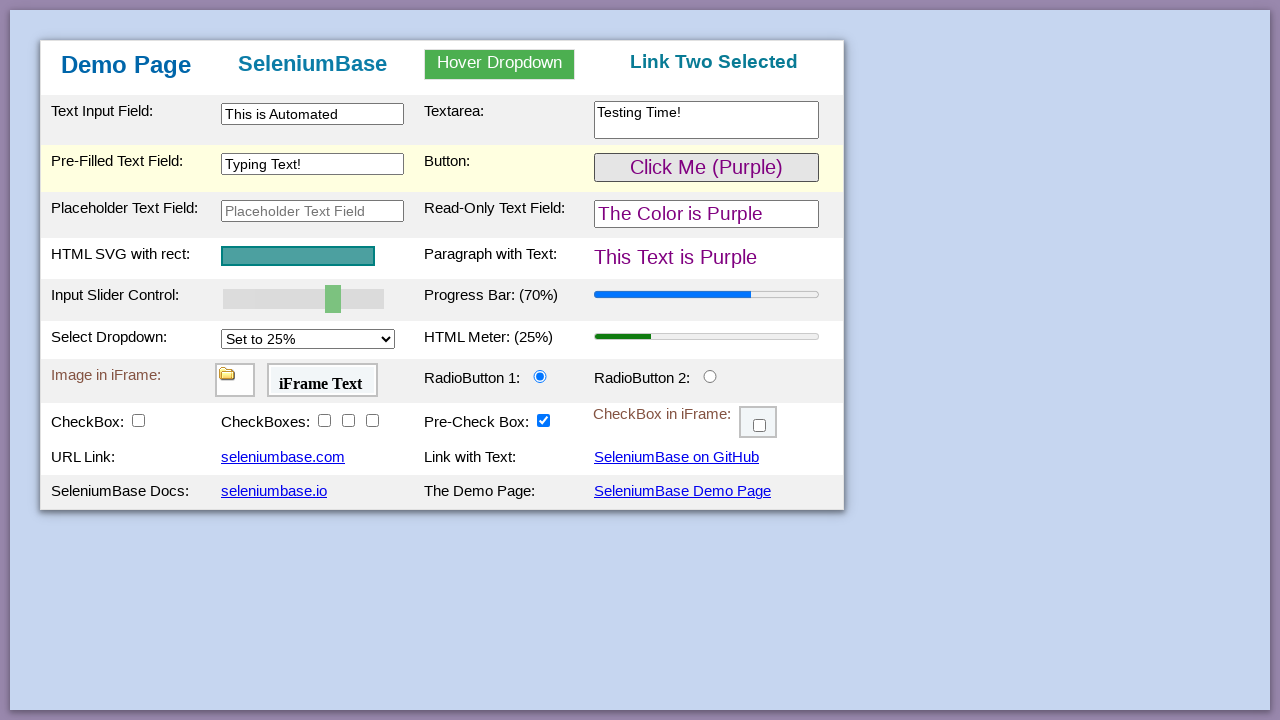

Pressed ArrowRight on slider on #myslider
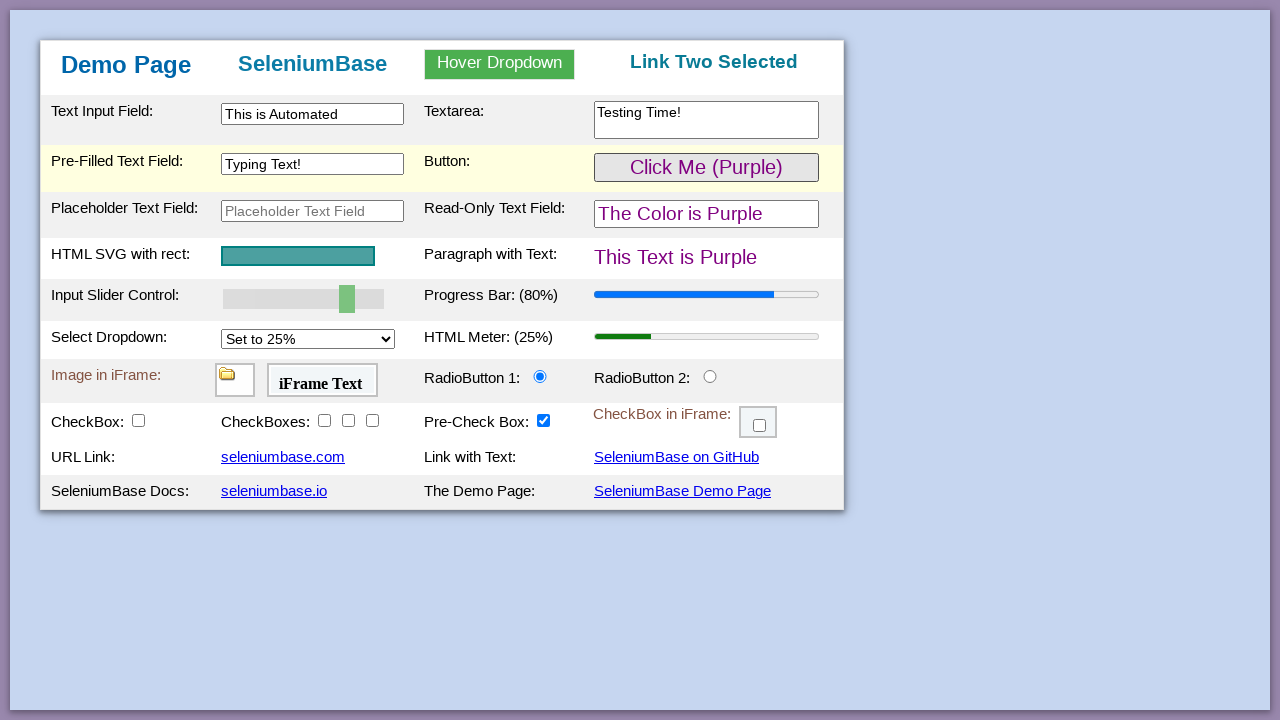

Pressed ArrowRight on slider on #myslider
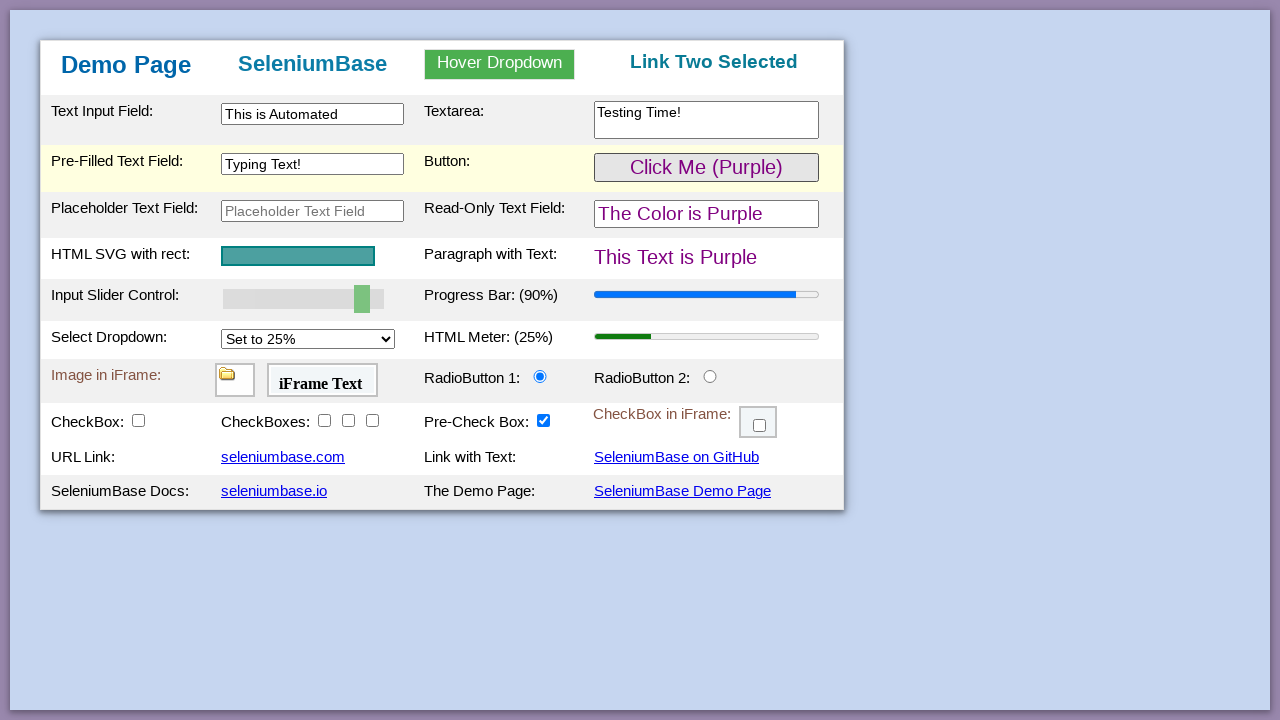

Pressed ArrowRight on slider on #myslider
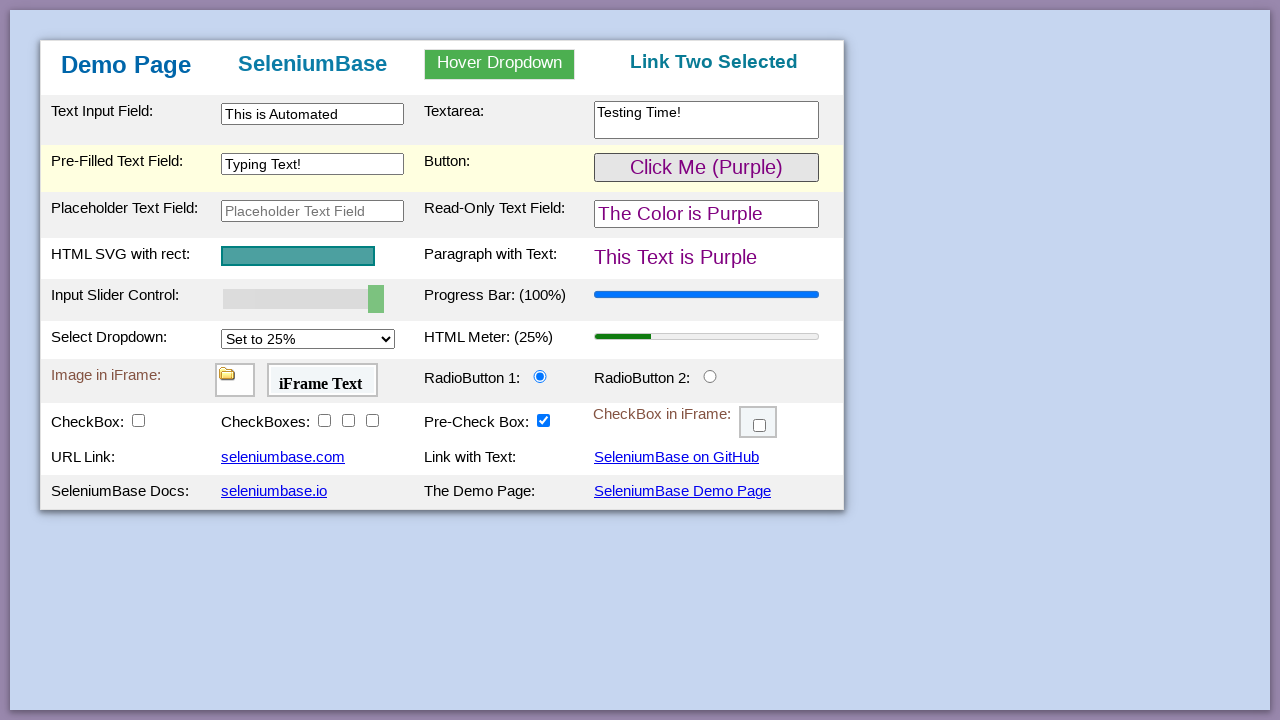

Selected '75%' option from dropdown to update meter on #mySelect
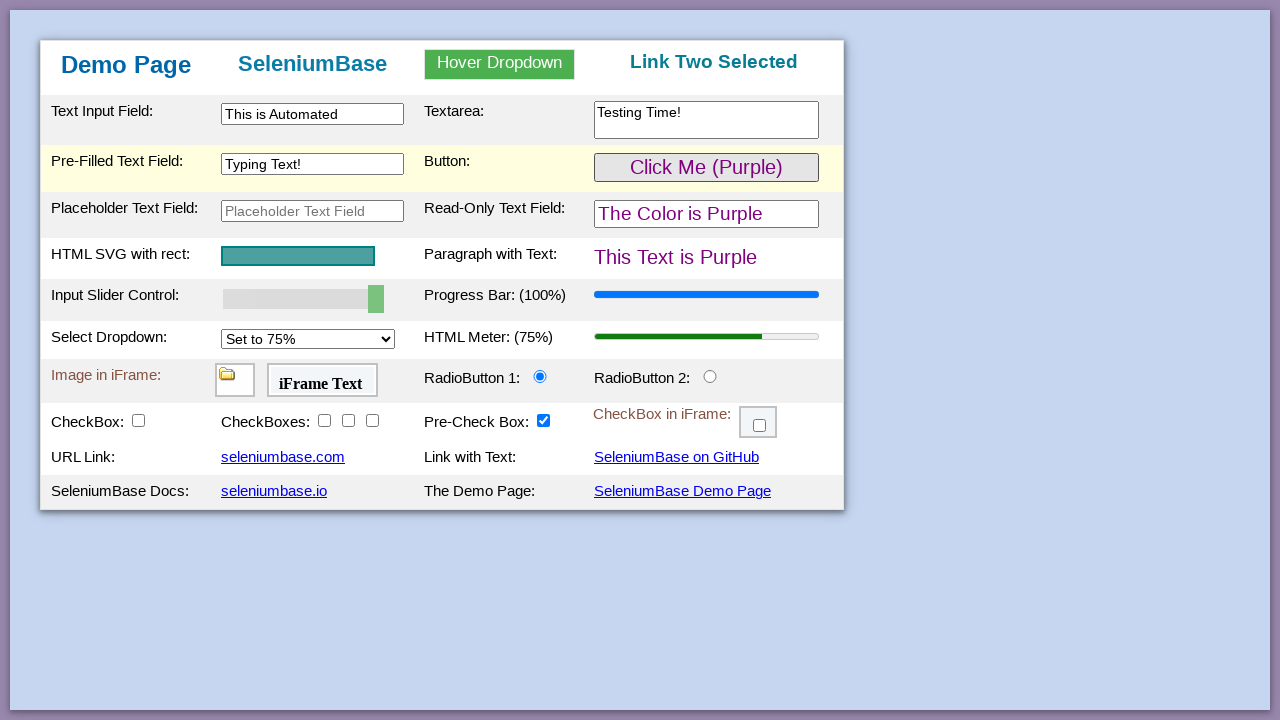

Verified image is visible in first iframe
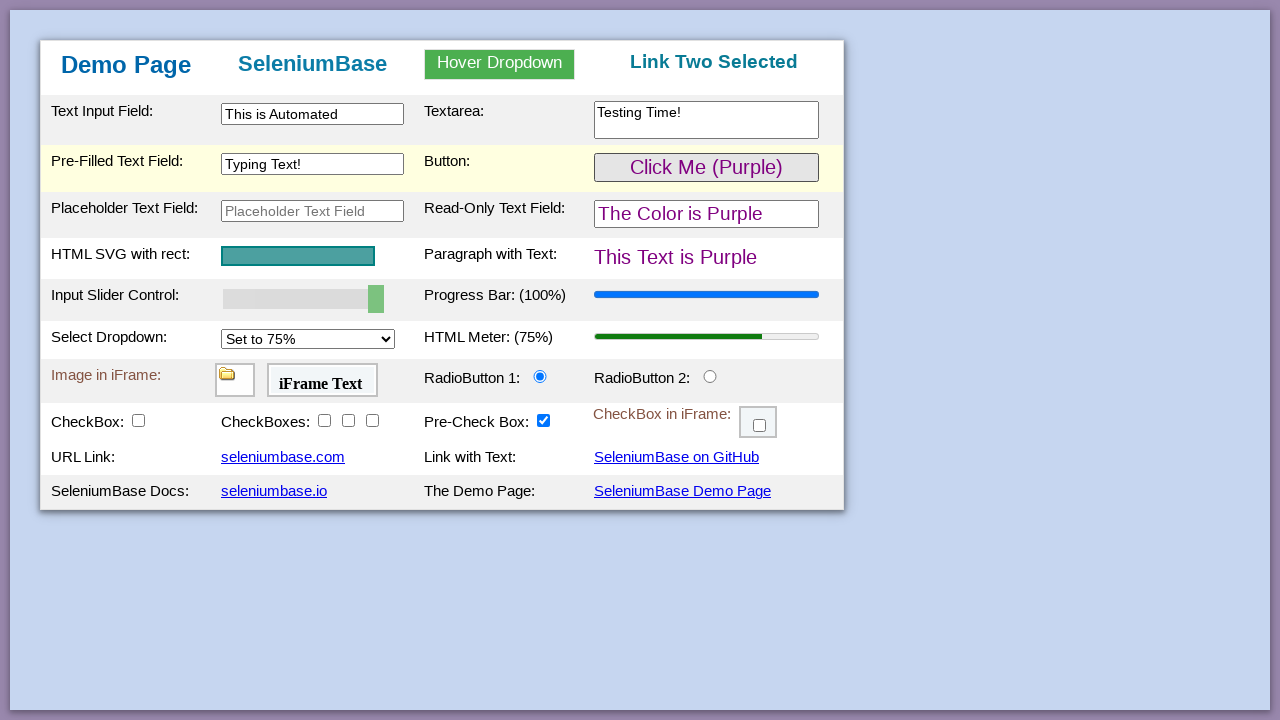

Verified iFrame text is visible in second iframe
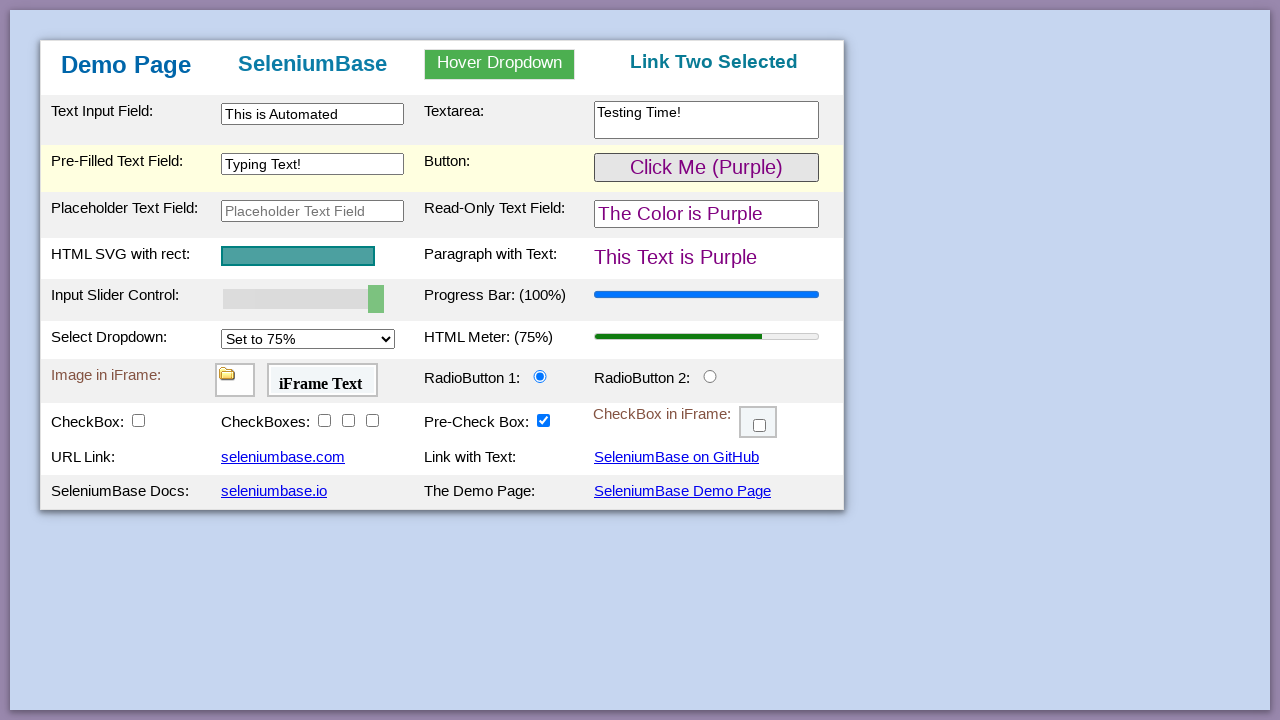

Clicked radio button 2 at (710, 376) on #radioButton2
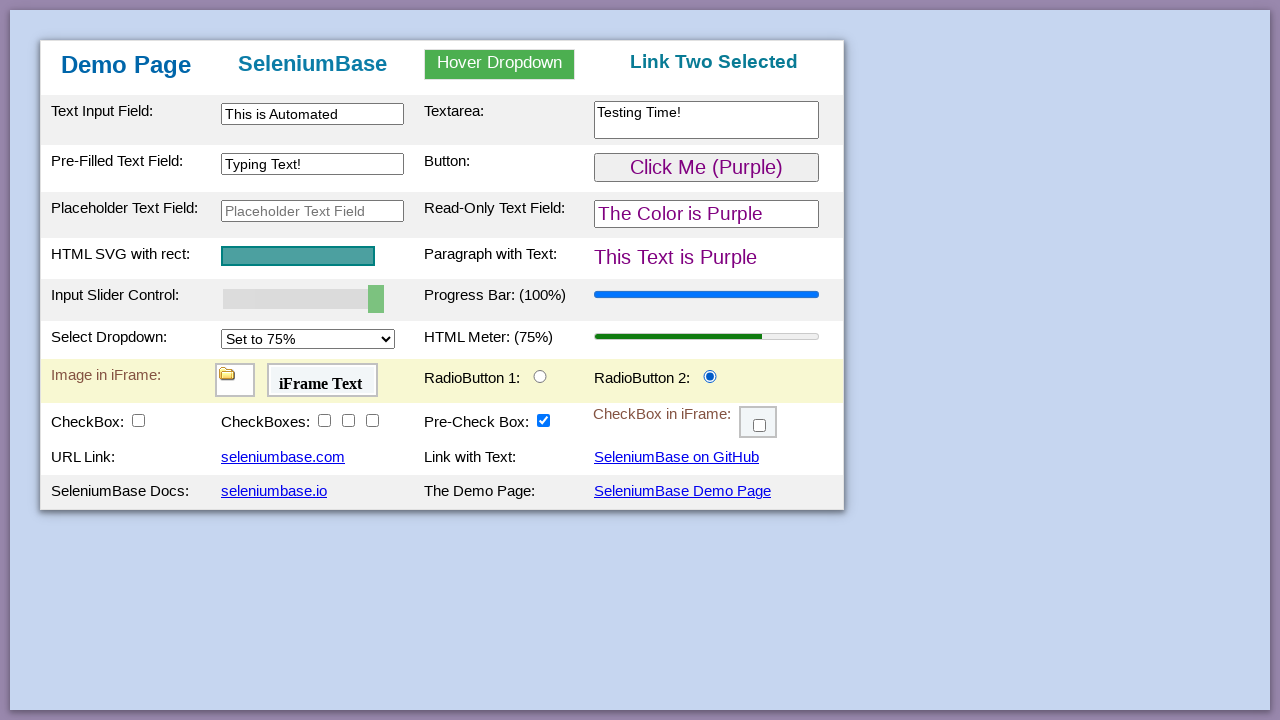

Clicked checkbox 1 at (138, 420) on #checkBox1
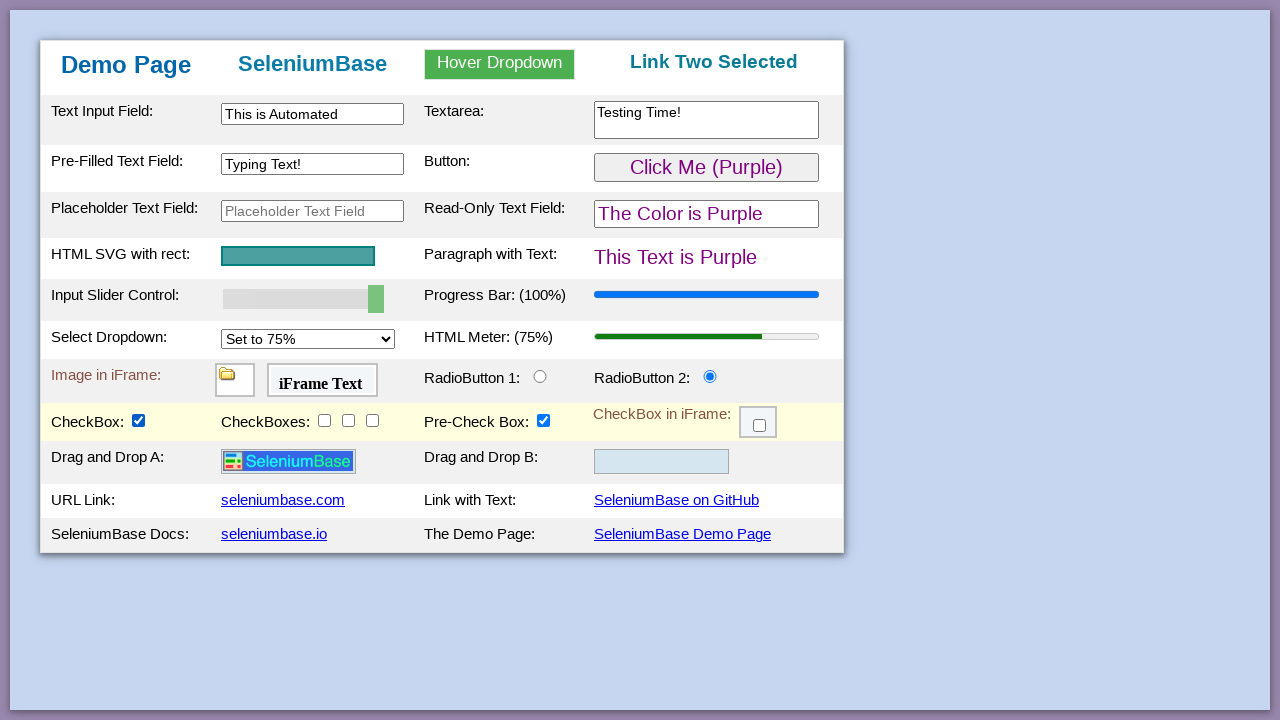

Clicked checkbox 1 from checkBoxClassB group at (324, 420) on input.checkBoxClassB >> nth=0
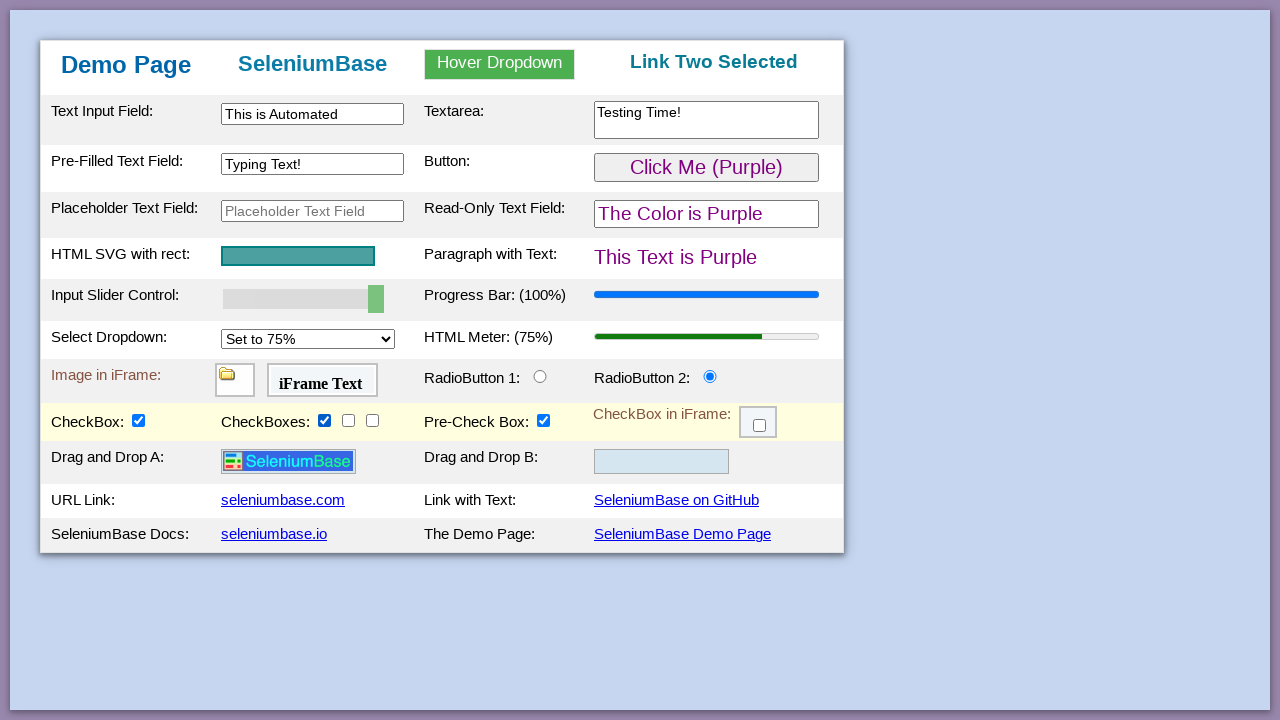

Clicked checkbox 2 from checkBoxClassB group at (348, 420) on input.checkBoxClassB >> nth=1
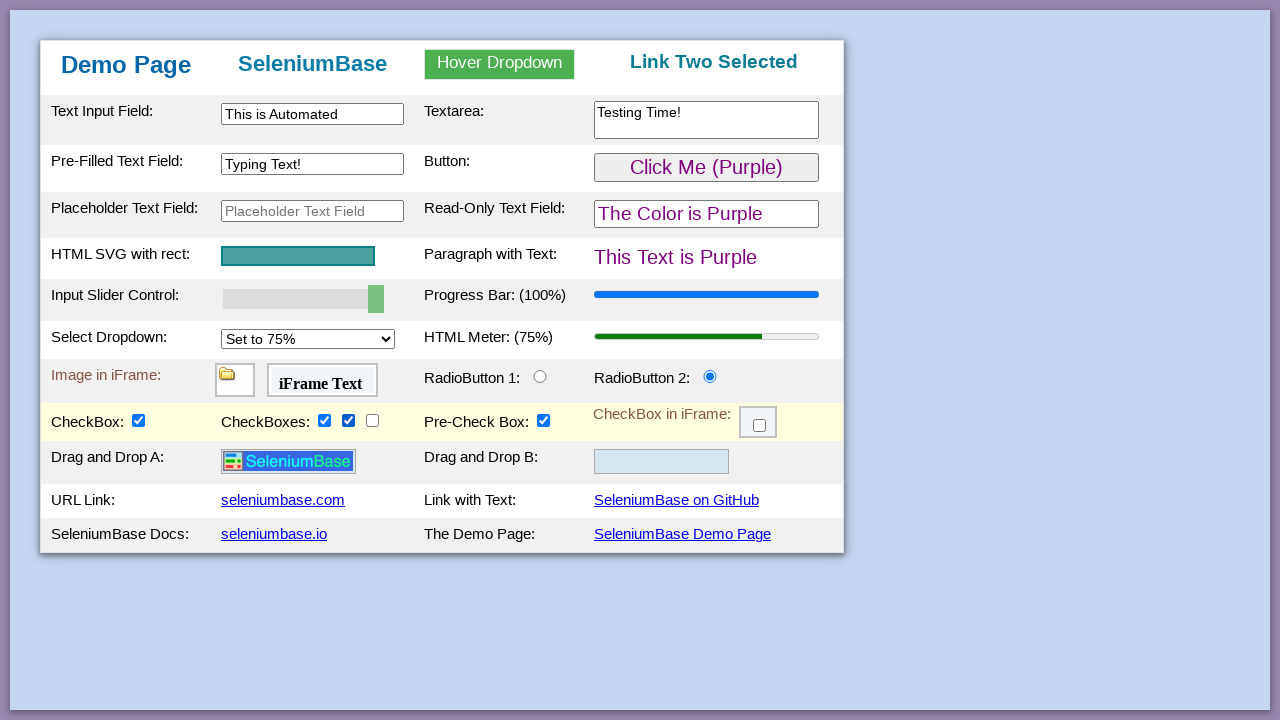

Clicked checkbox 3 from checkBoxClassB group at (372, 420) on input.checkBoxClassB >> nth=2
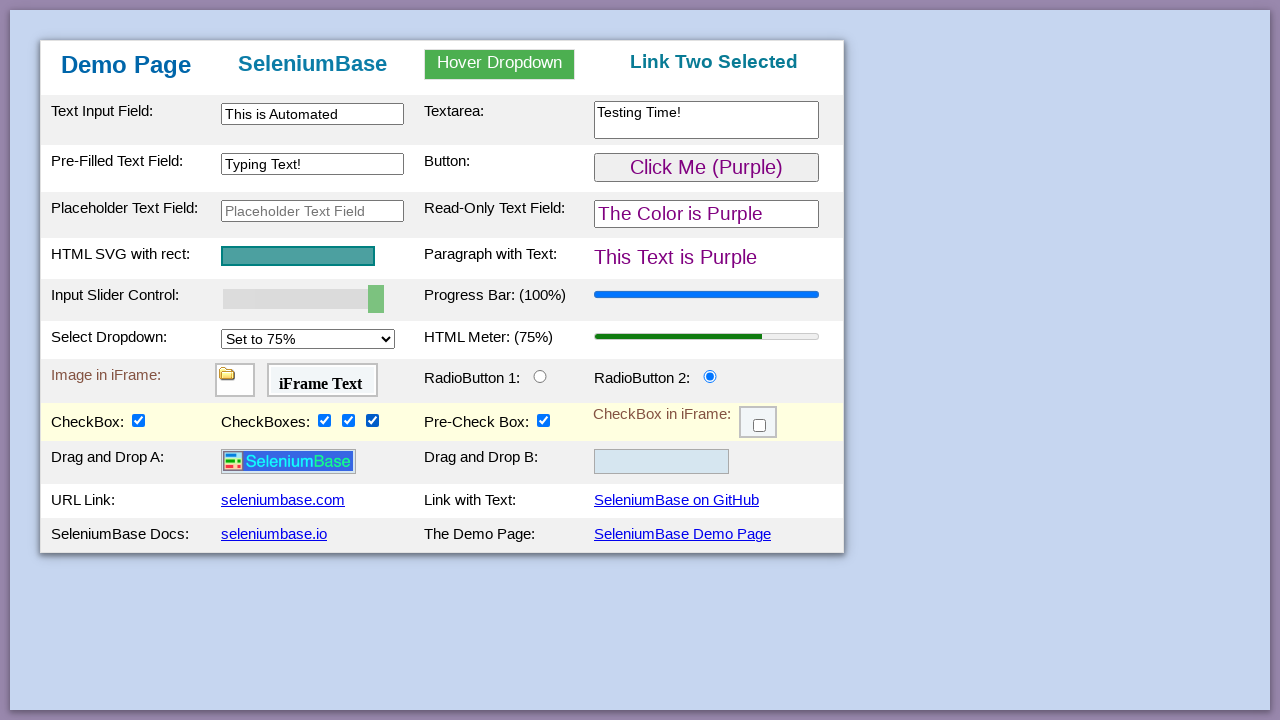

Clicked checkbox in third iframe at (760, 426) on #myFrame3 >> internal:control=enter-frame >> .fBox
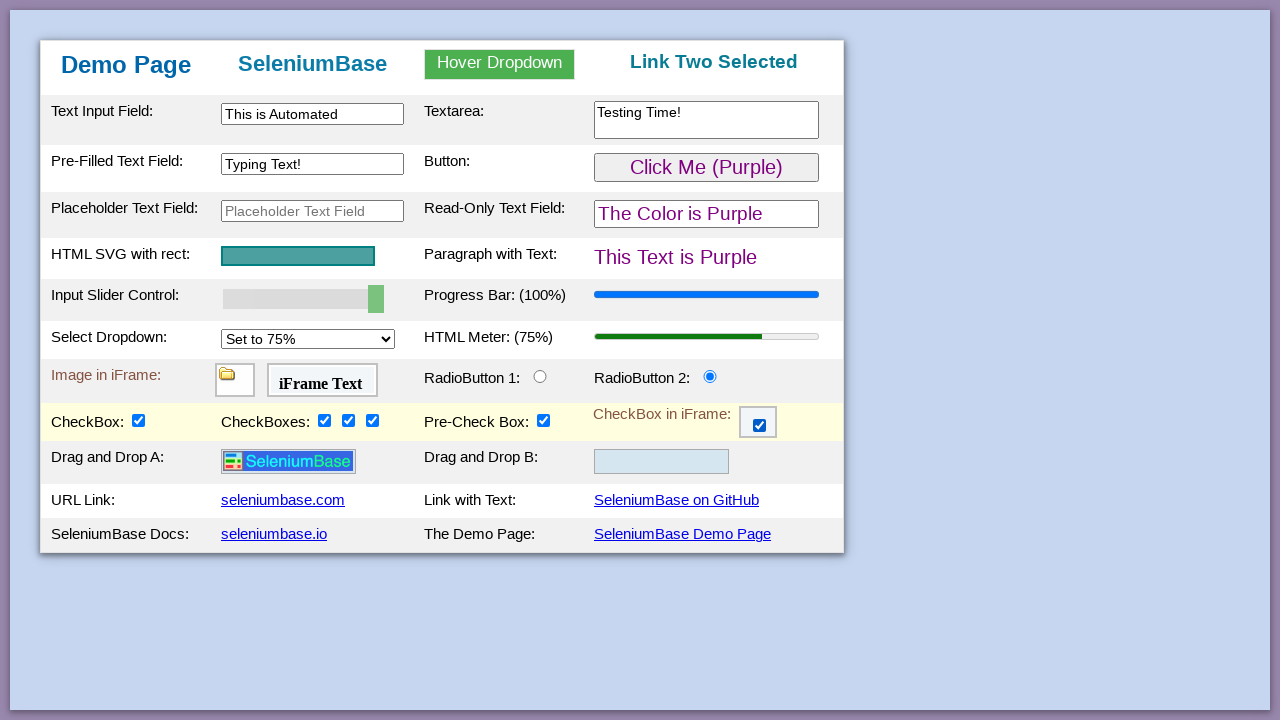

Verified seleniumbase.com link is visible
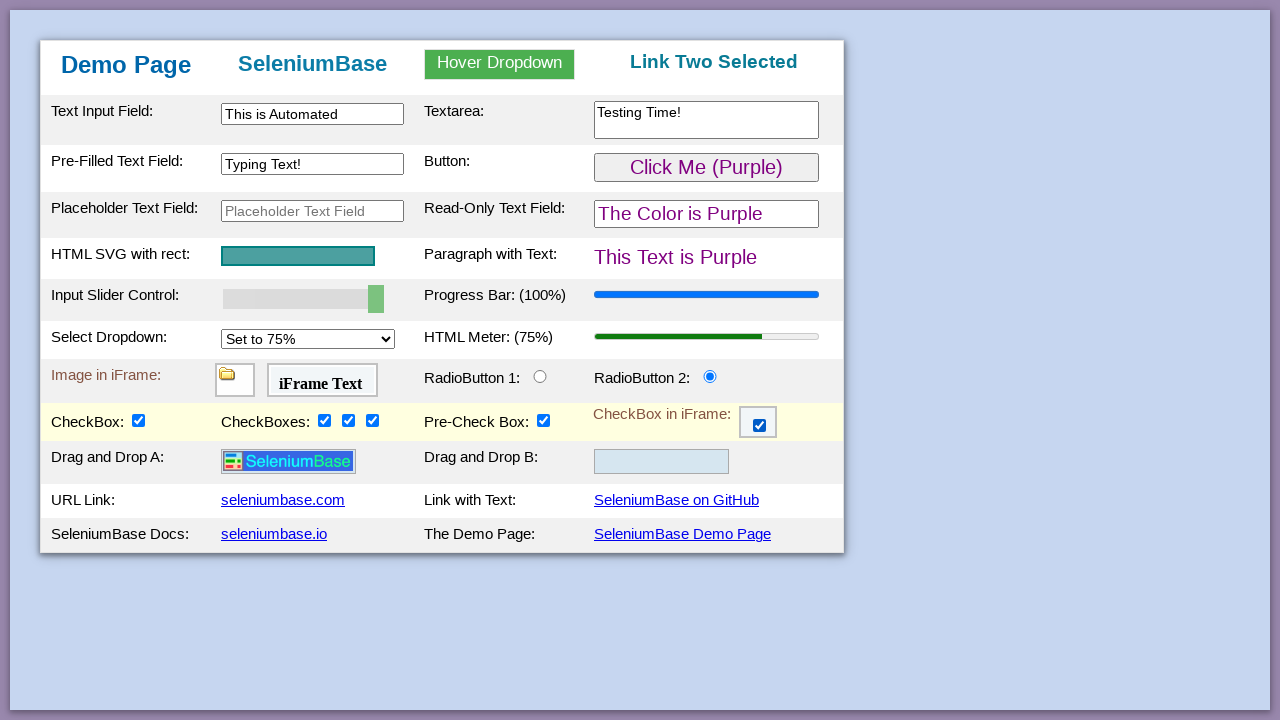

Verified SeleniumBase on GitHub link is visible
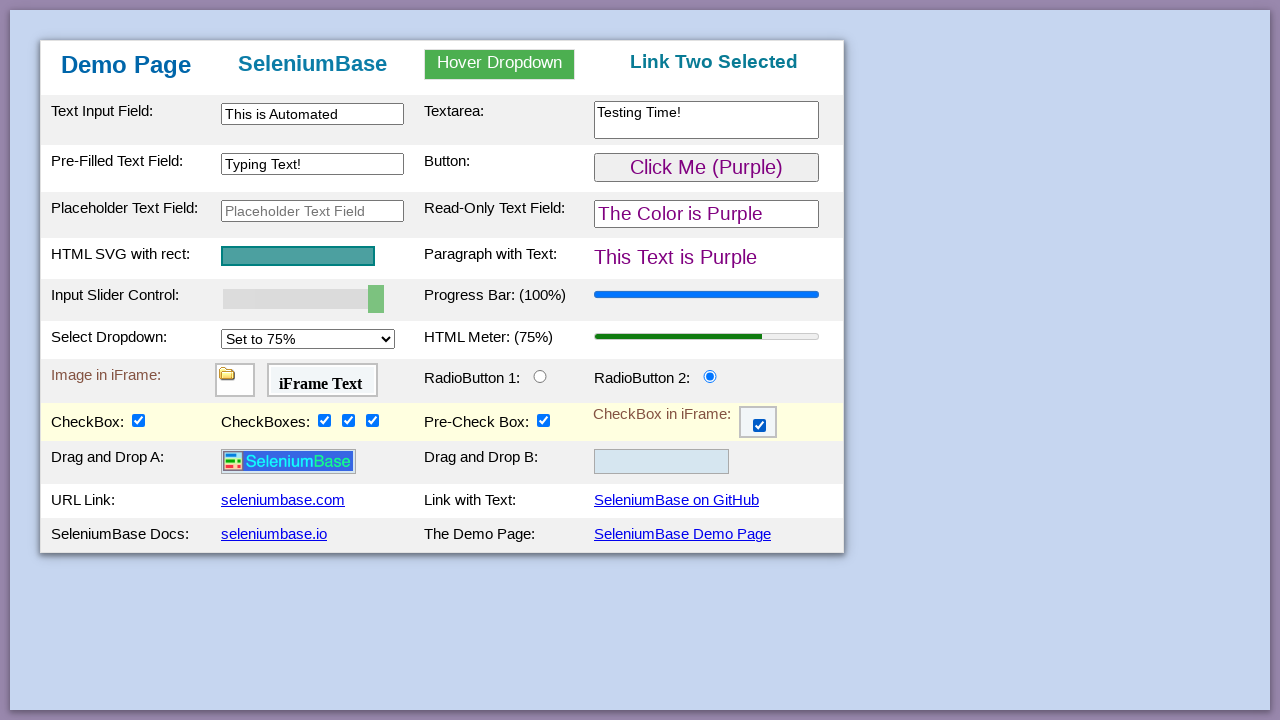

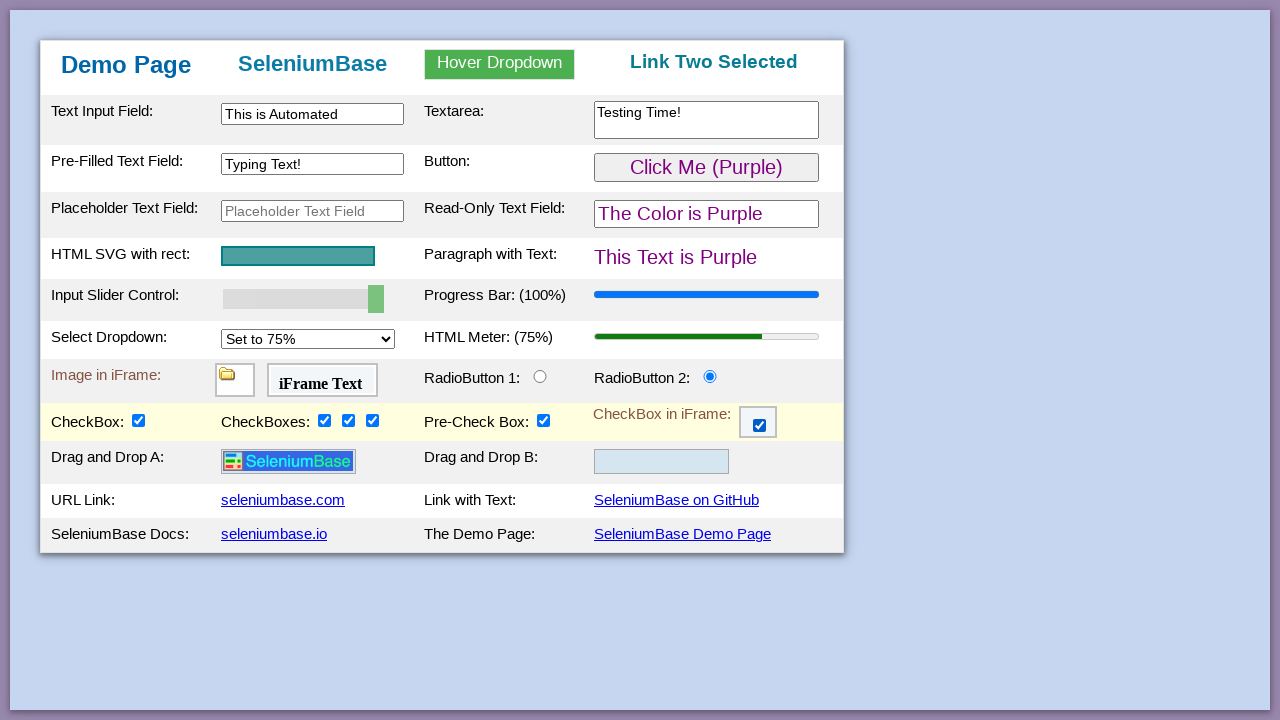